Tests filling an input field by locating it via placeholder text

Starting URL: https://www.qa-practice.com/elements/input/simple

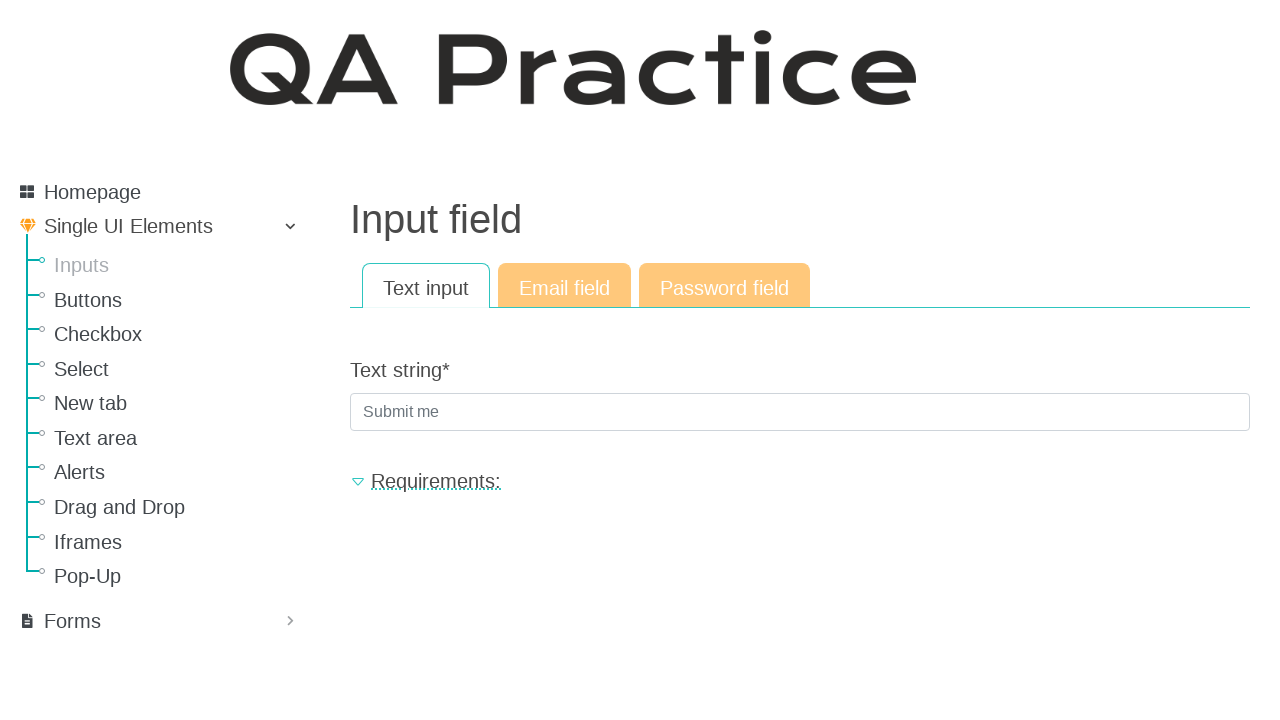

Filled input field located by placeholder 'Submit me' with 'test' on internal:attr=[placeholder="Submit me"i]
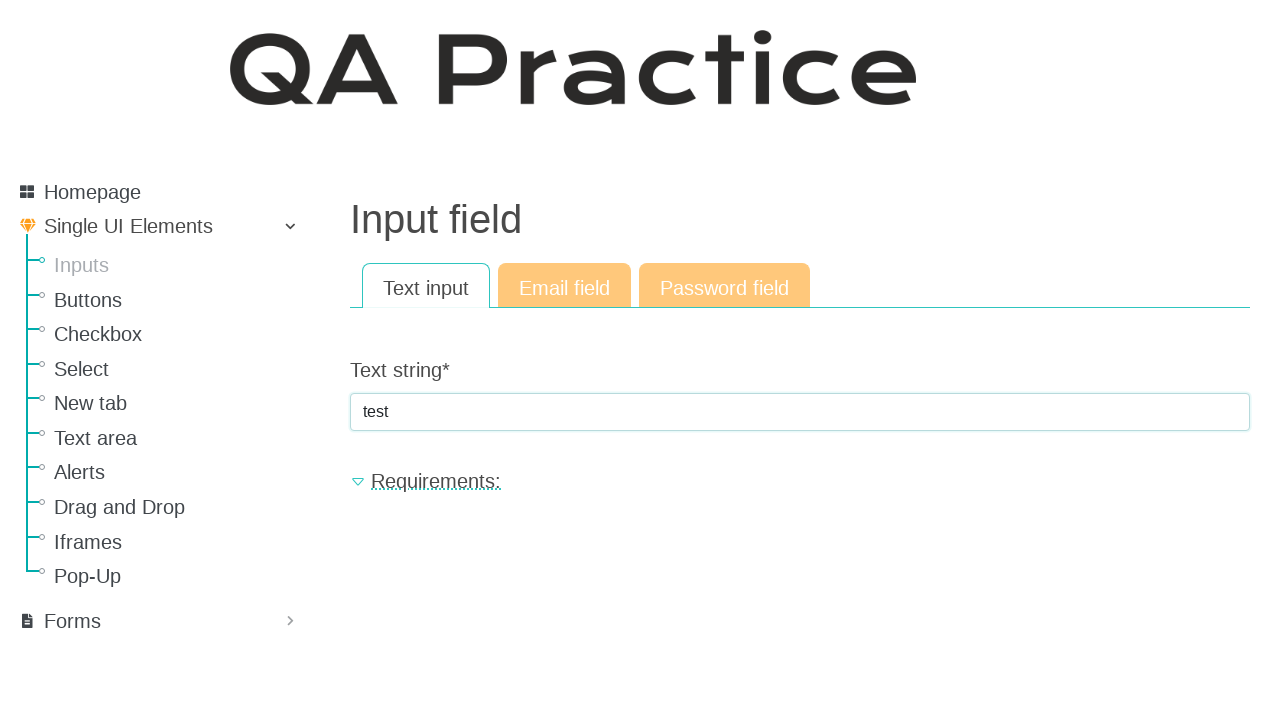

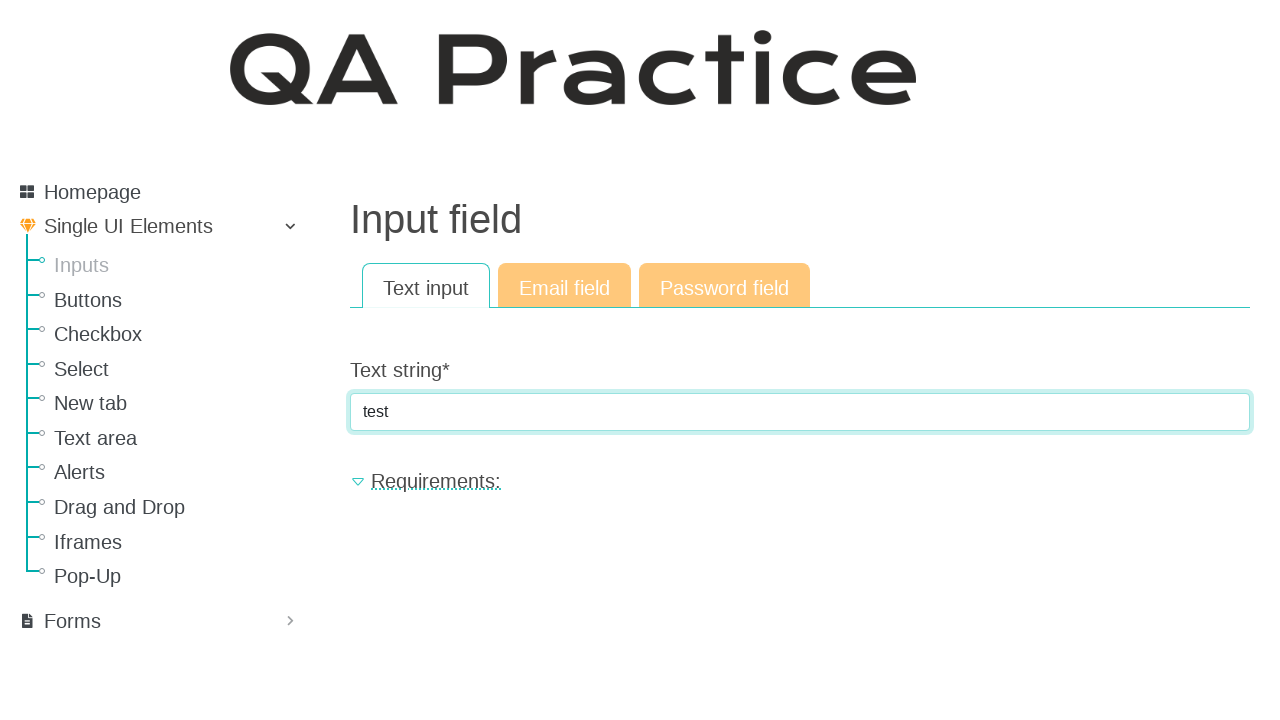